Tests form submission with network monitoring to verify POST request is made.

Starting URL: https://skojarzenia.netlify.app/kontakt

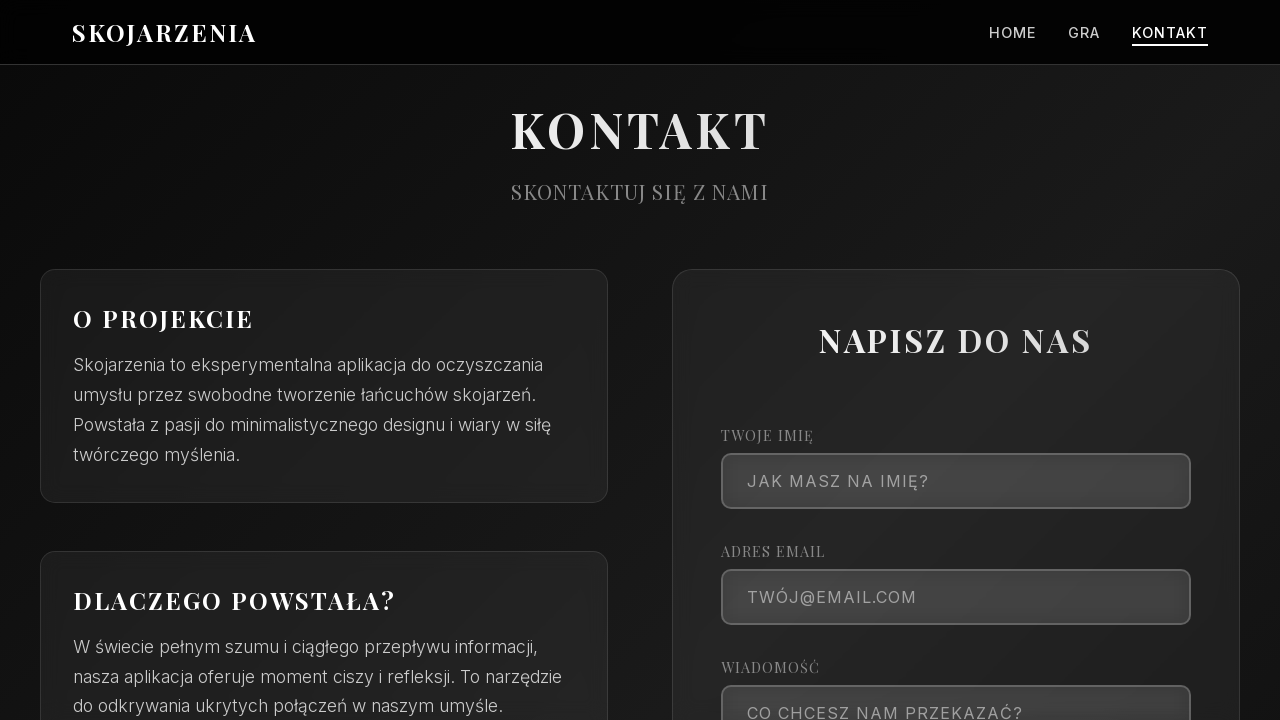

Filled name field with 'Network Test' on .contact-form input[name="name"]
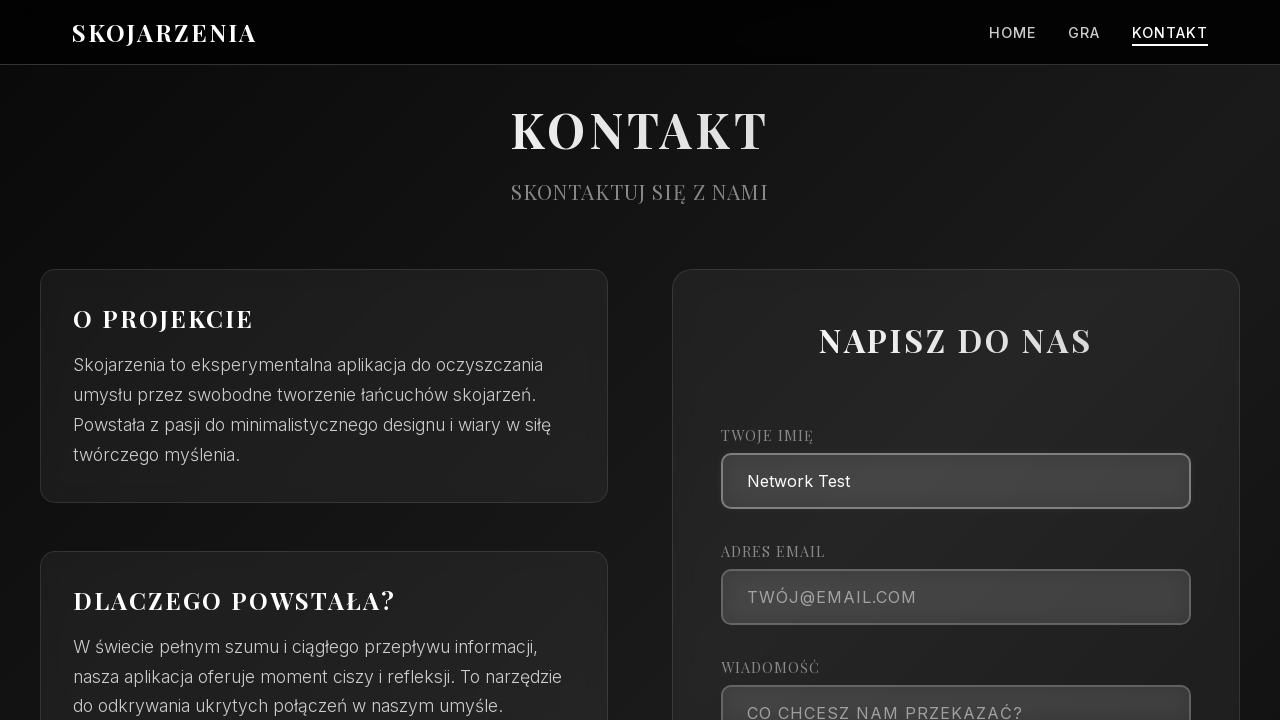

Filled email field with 'network@test.com' on .contact-form input[name="email"]
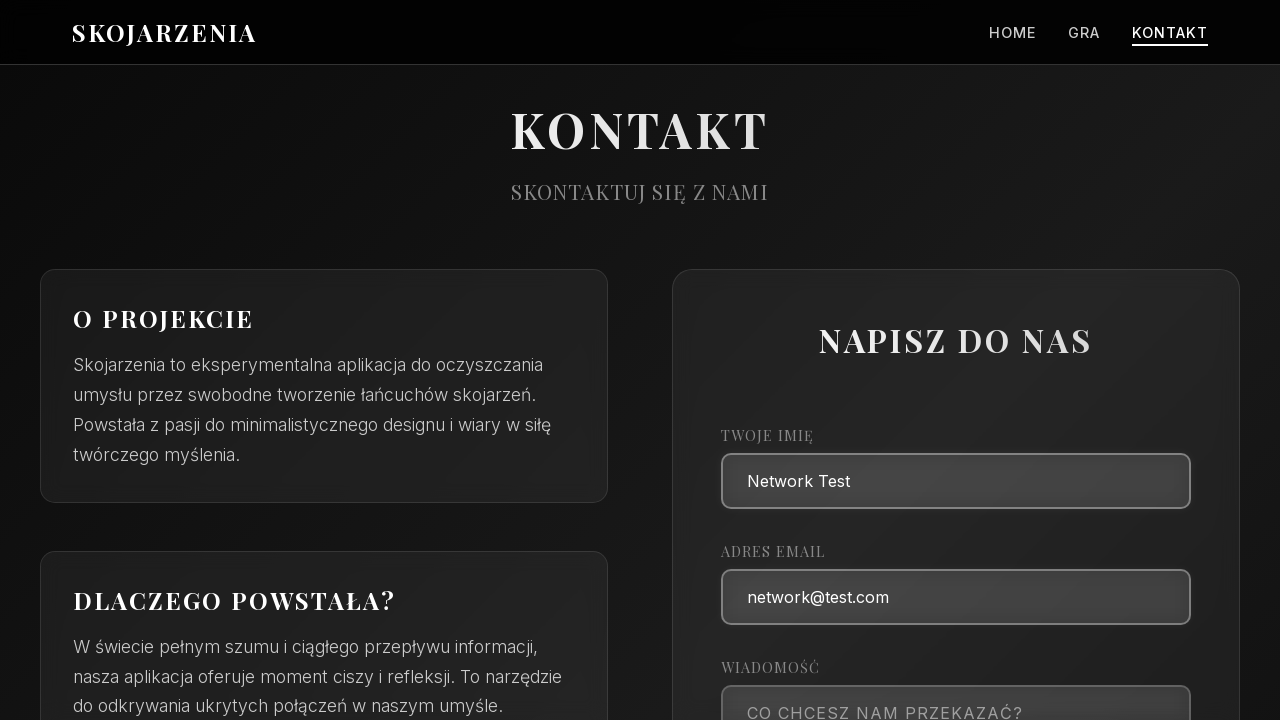

Filled message field with 'Testing network behavior' on .contact-form textarea[name="message"]
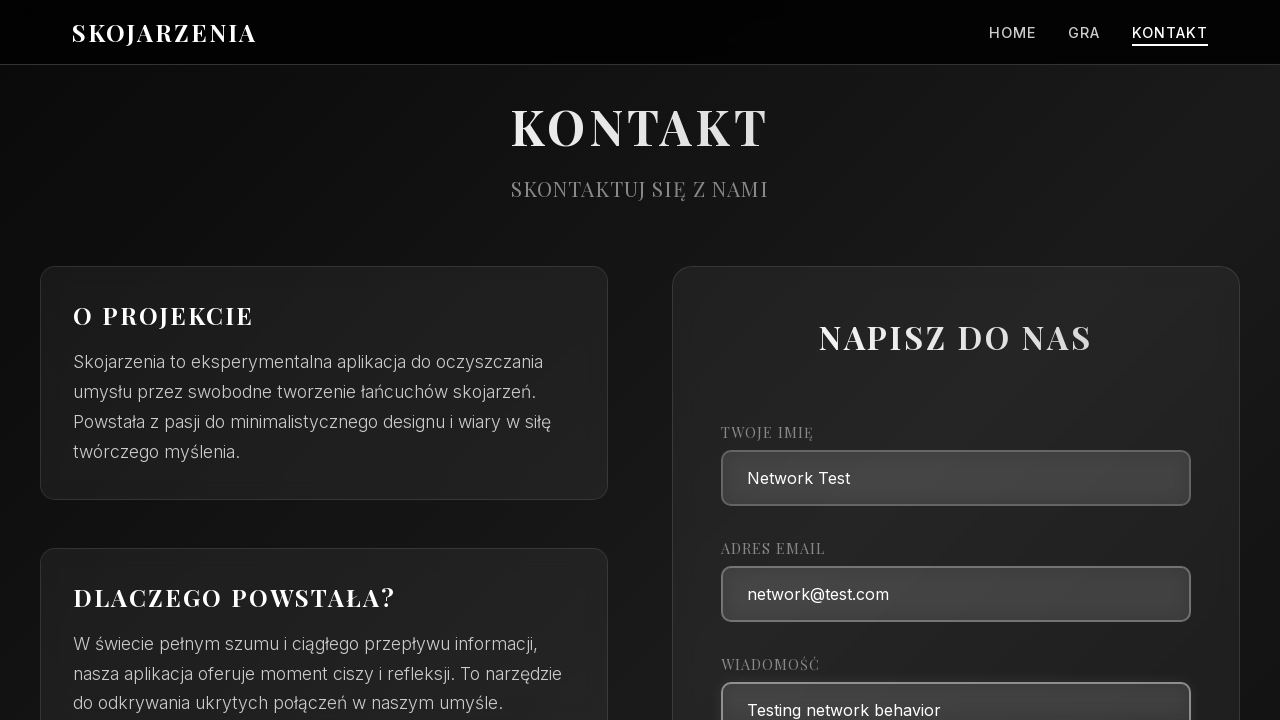

Clicked submit button to submit form with network monitoring at (956, 361) on .contact-form button[type="submit"]
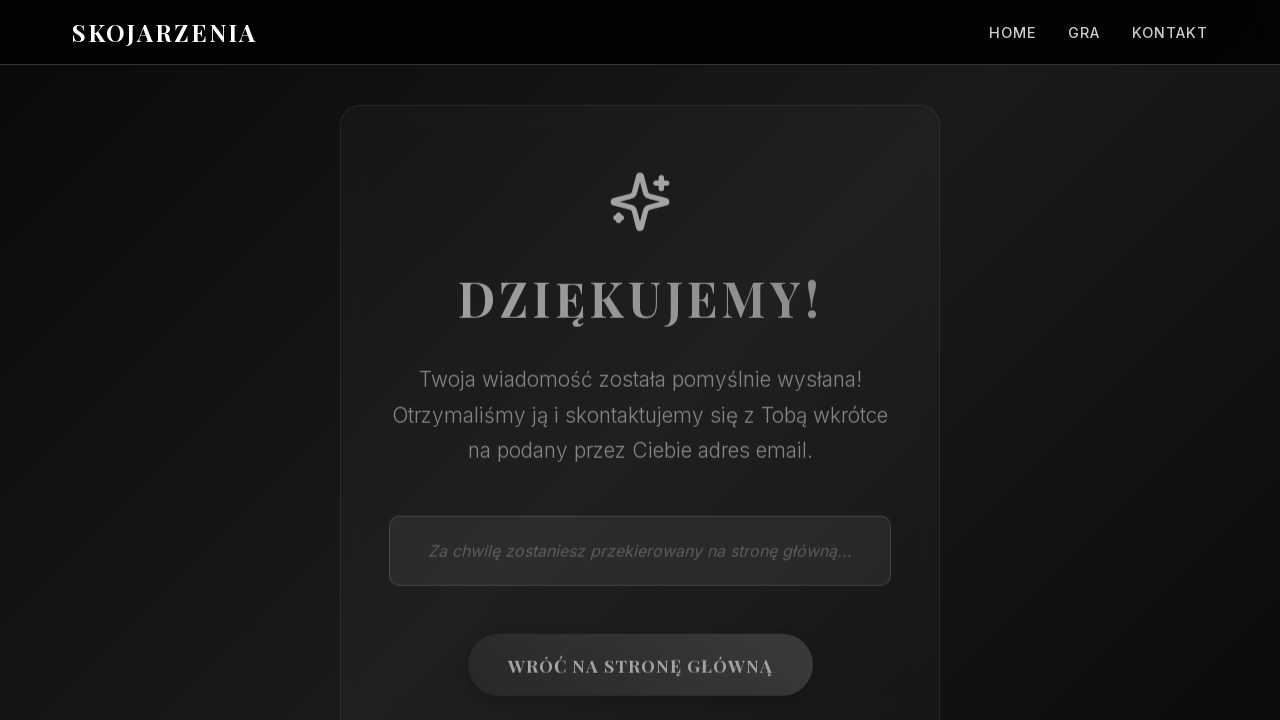

Form submission successful - redirected to thank you page (POST request confirmed)
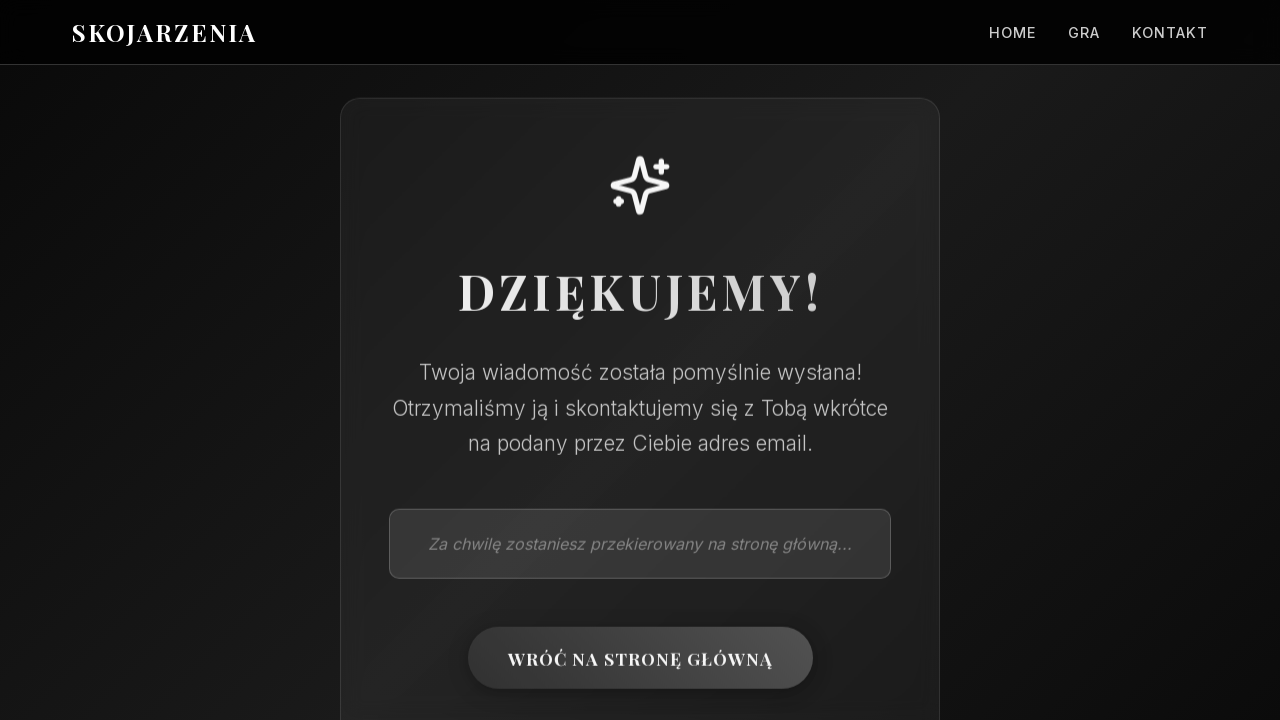

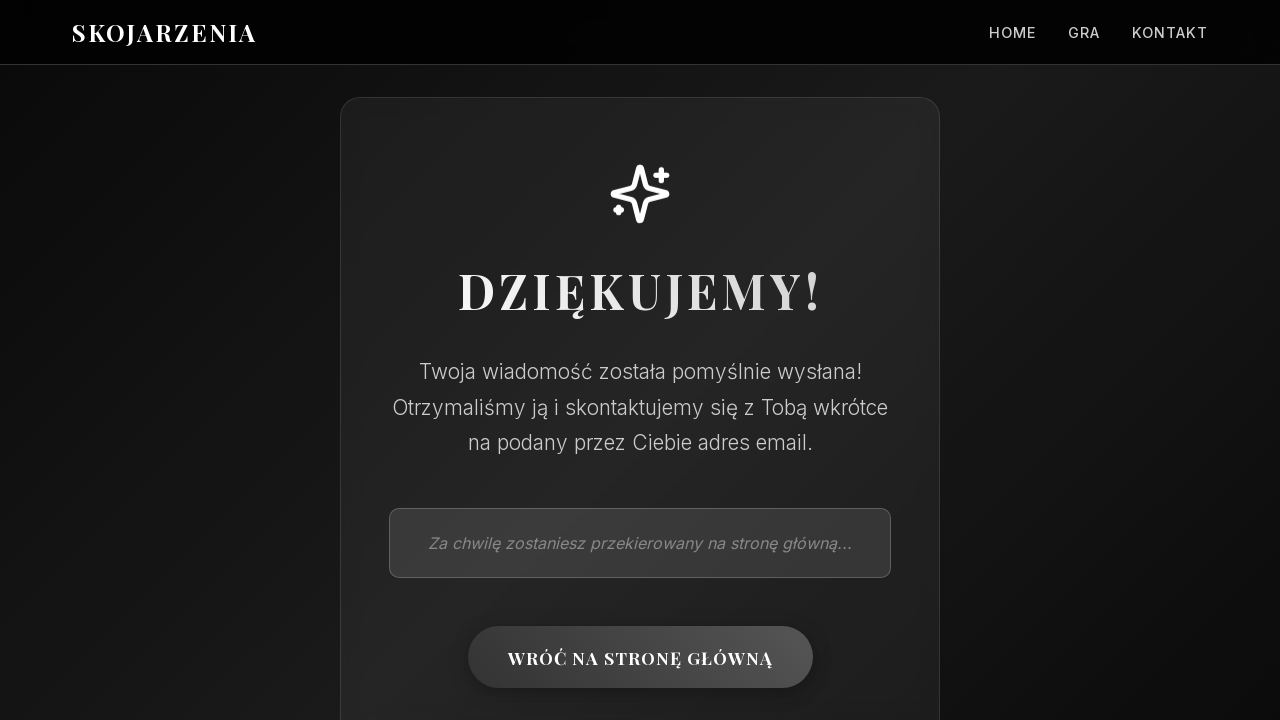